Tests dynamic dropdown selection for flight booking by selecting origin and destination cities

Starting URL: https://rahulshettyacademy.com/dropdownsPractise/

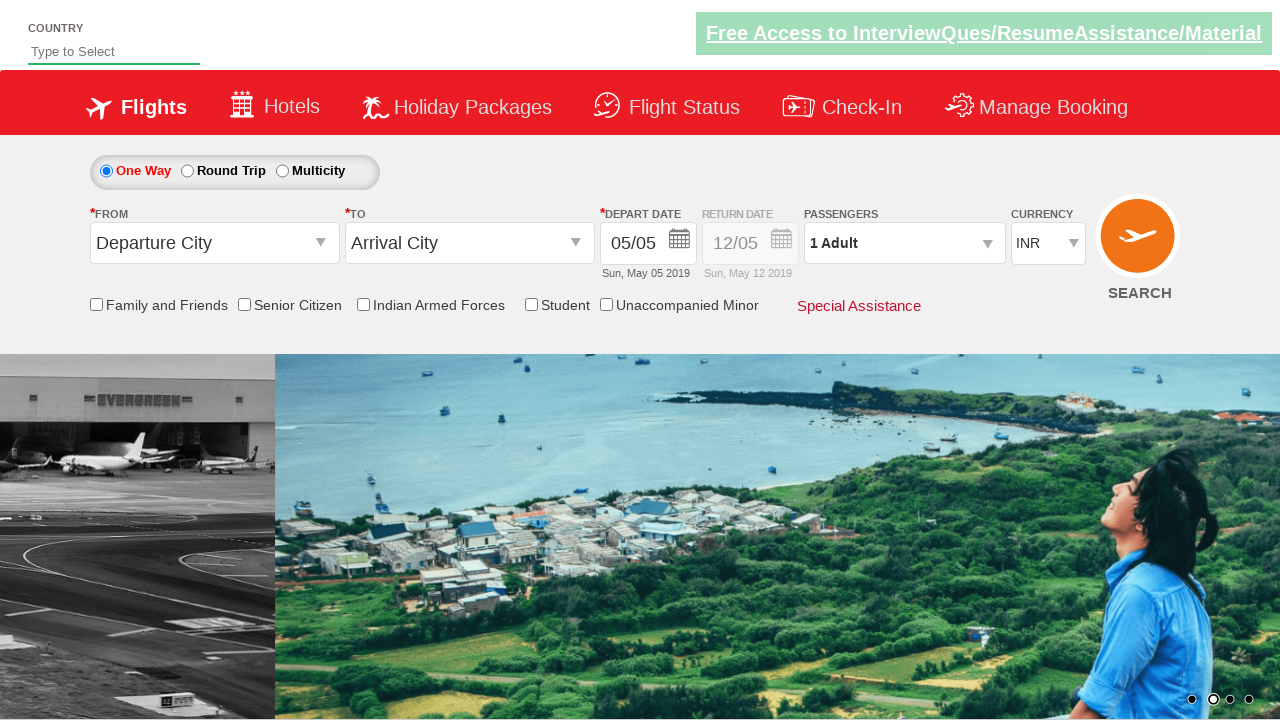

Clicked on origin station dropdown at (214, 243) on #ctl00_mainContent_ddl_originStation1_CTXT
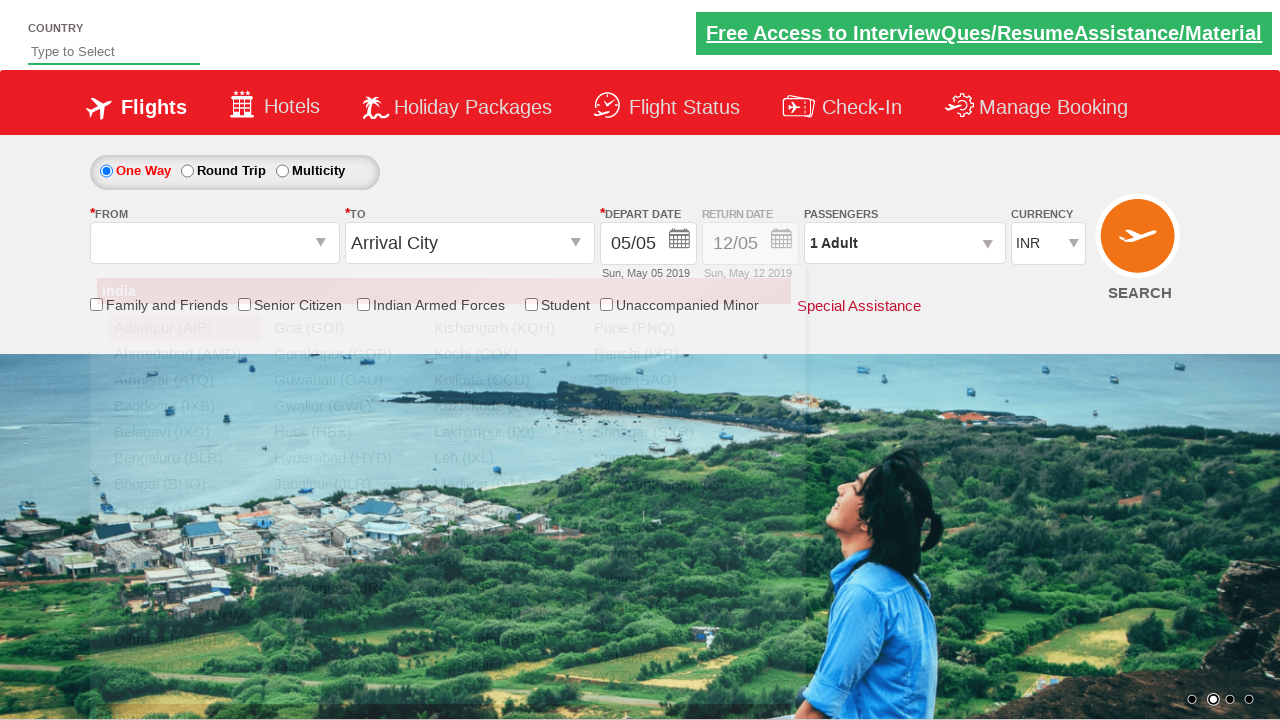

Waited for origin dropdown to open
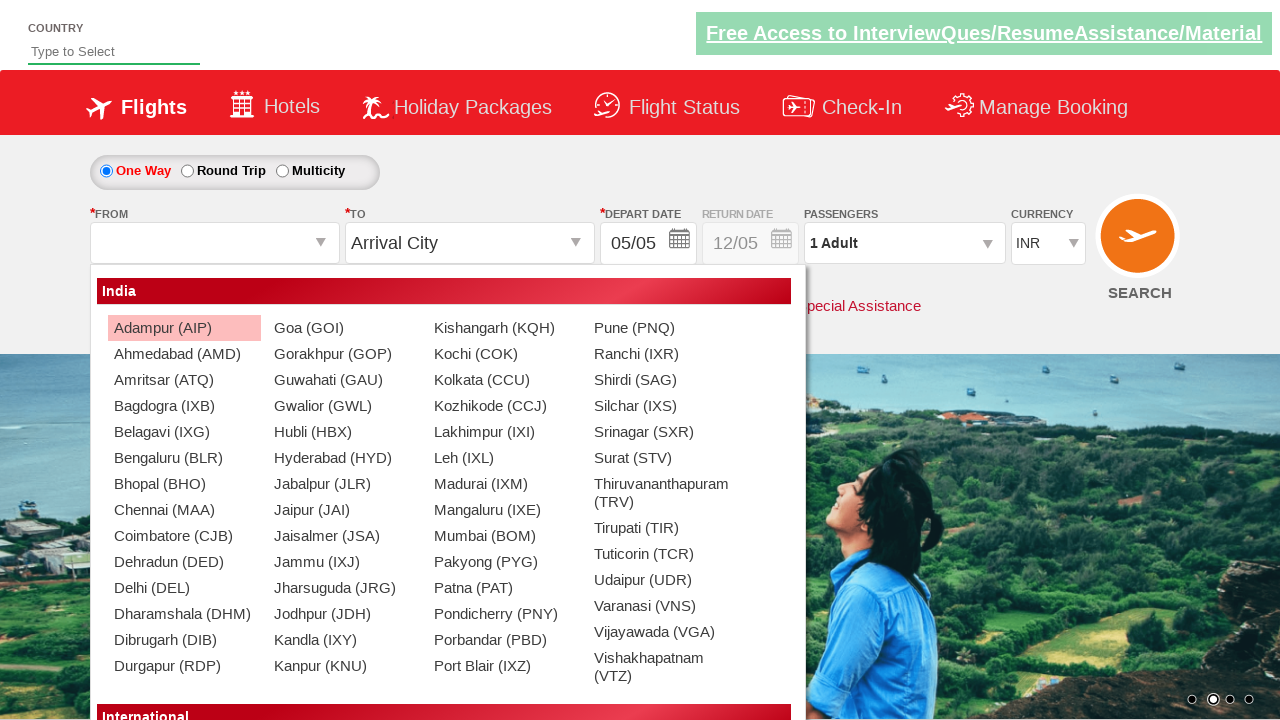

Selected Delhi as origin city at (184, 588) on xpath=//div[@id='ctl00_mainContent_ddl_originStation1_CTNR'] //a[@value='DEL']
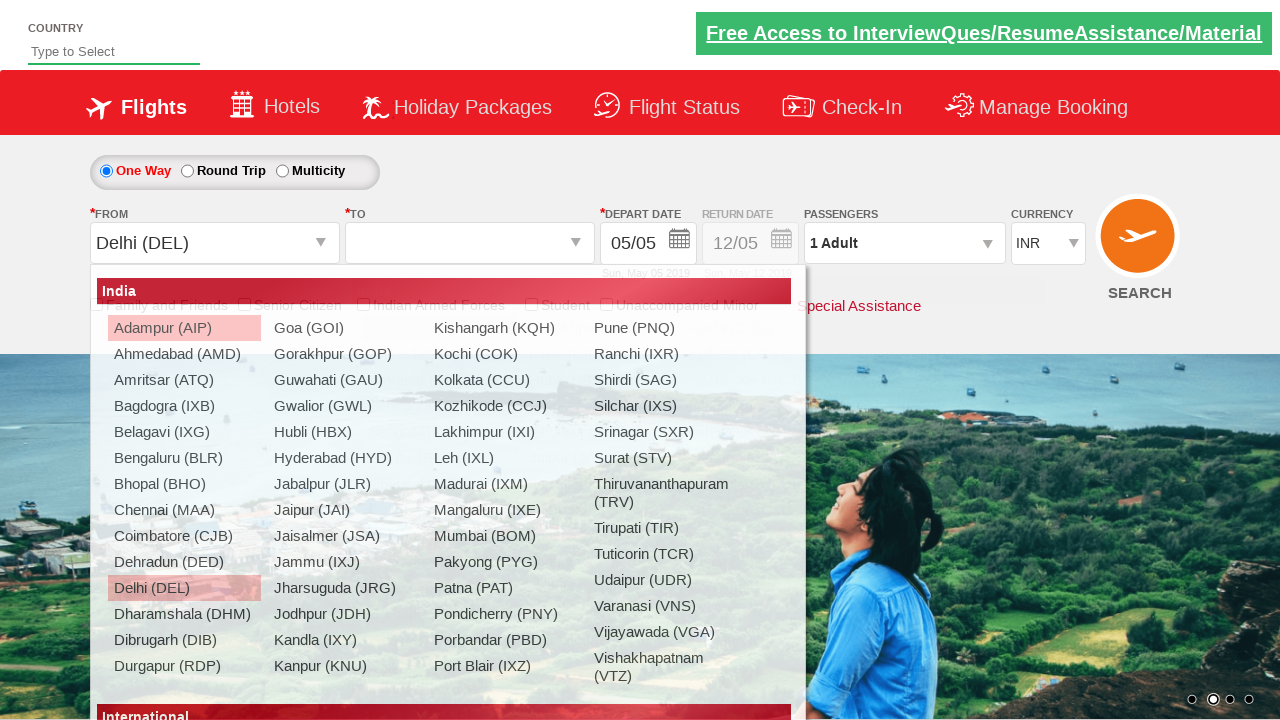

Waited for destination dropdown to open
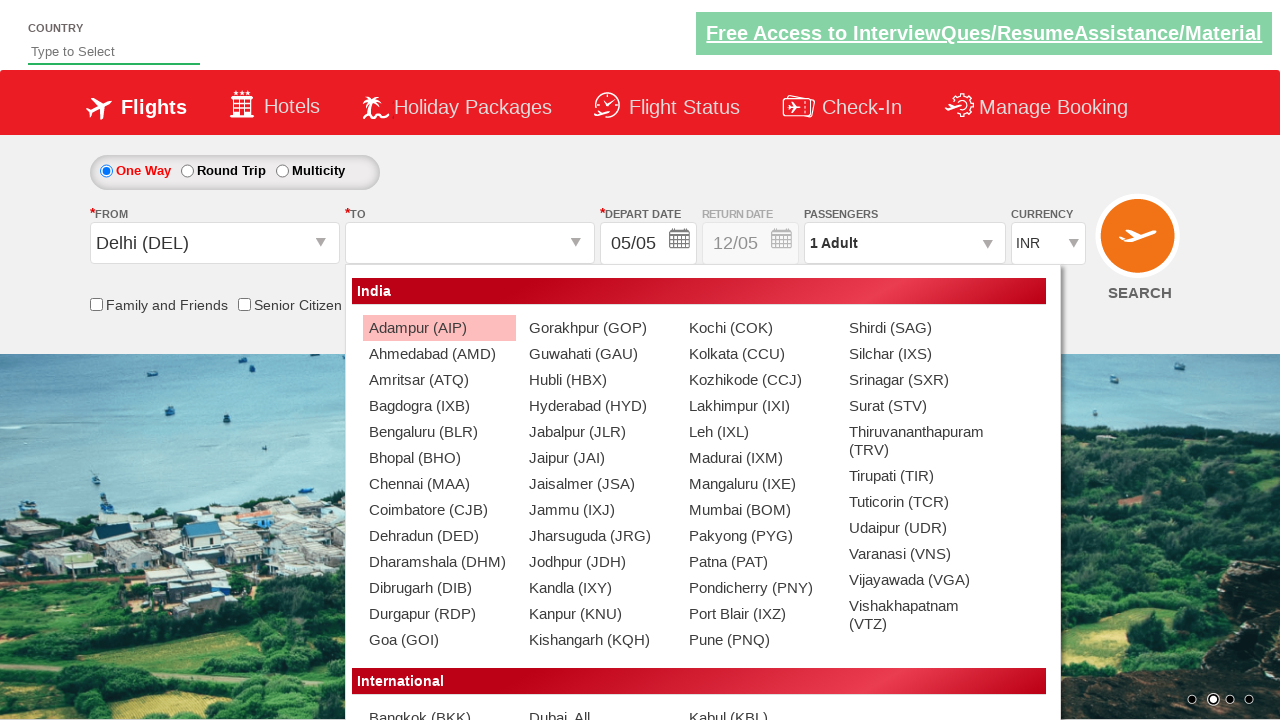

Selected Goa as destination city at (439, 640) on xpath=//div[@id='glsctl00_mainContent_ddl_destinationStation1_CTNR'] //a[contain
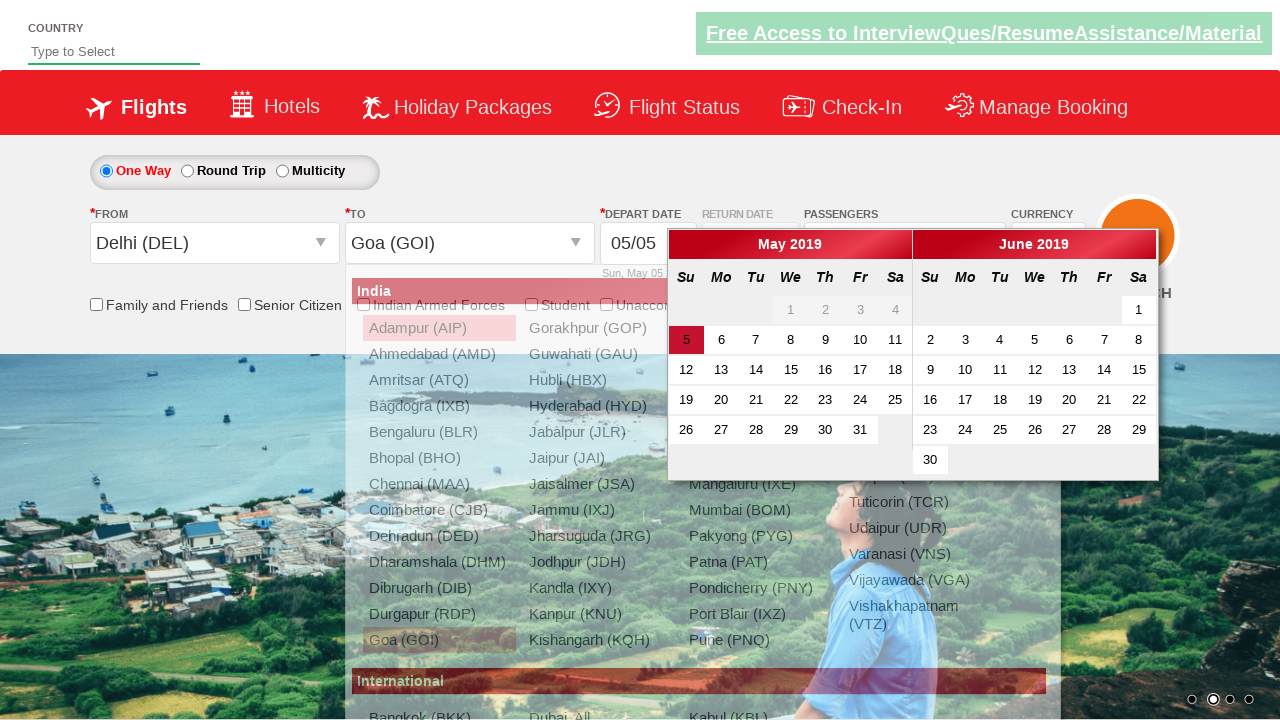

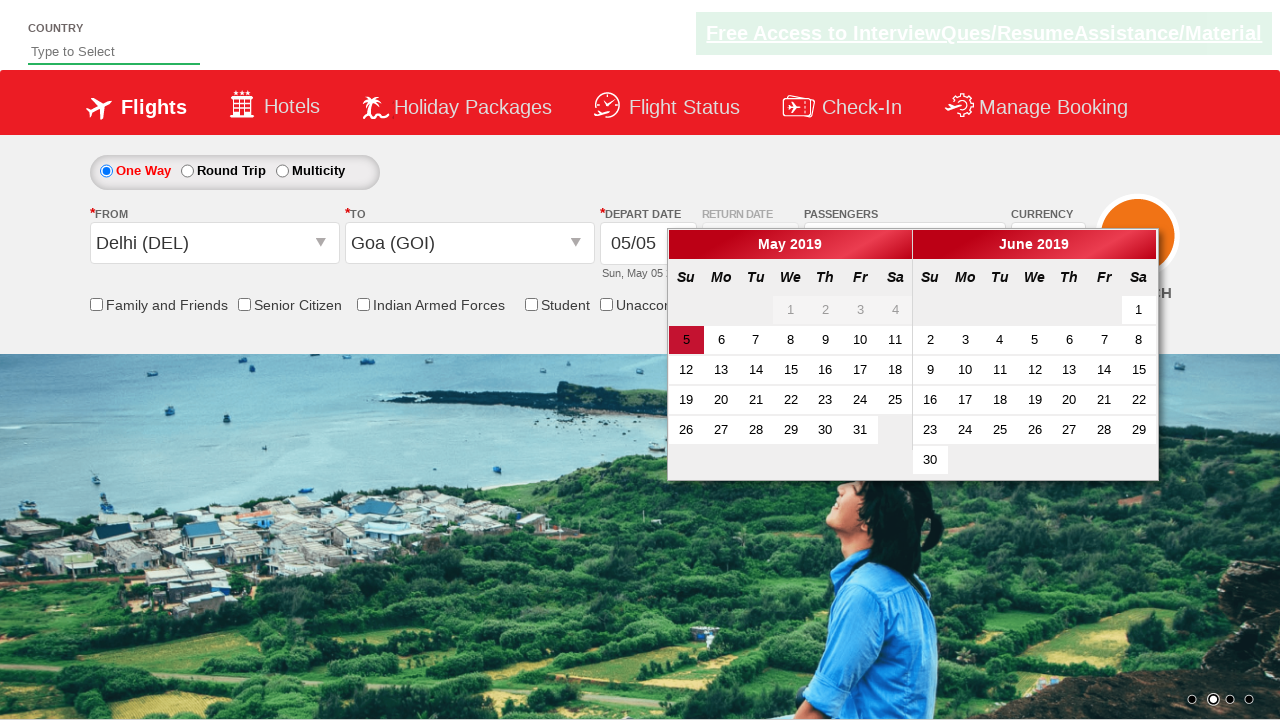